Tests a slow calculator web application by setting a delay, performing an addition operation (7 + 8), and verifying the result equals 15

Starting URL: https://bonigarcia.dev/selenium-webdriver-java/slow-calculator.html

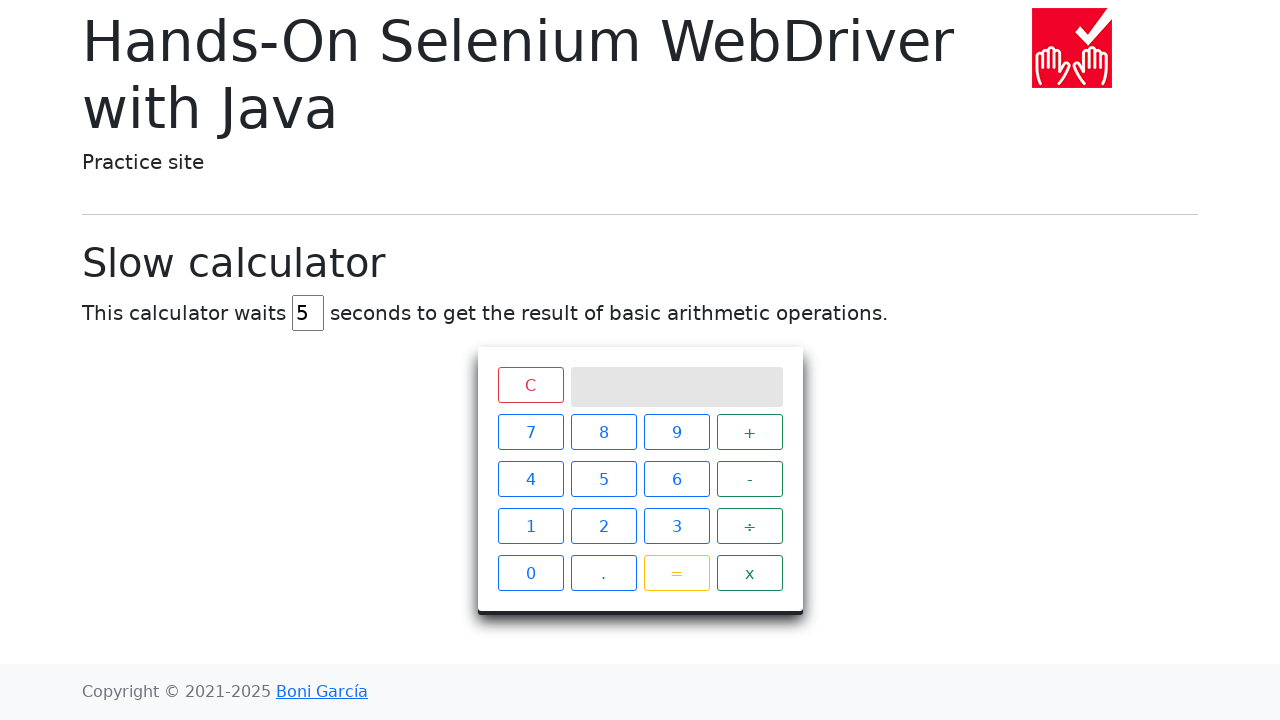

Located delay input field
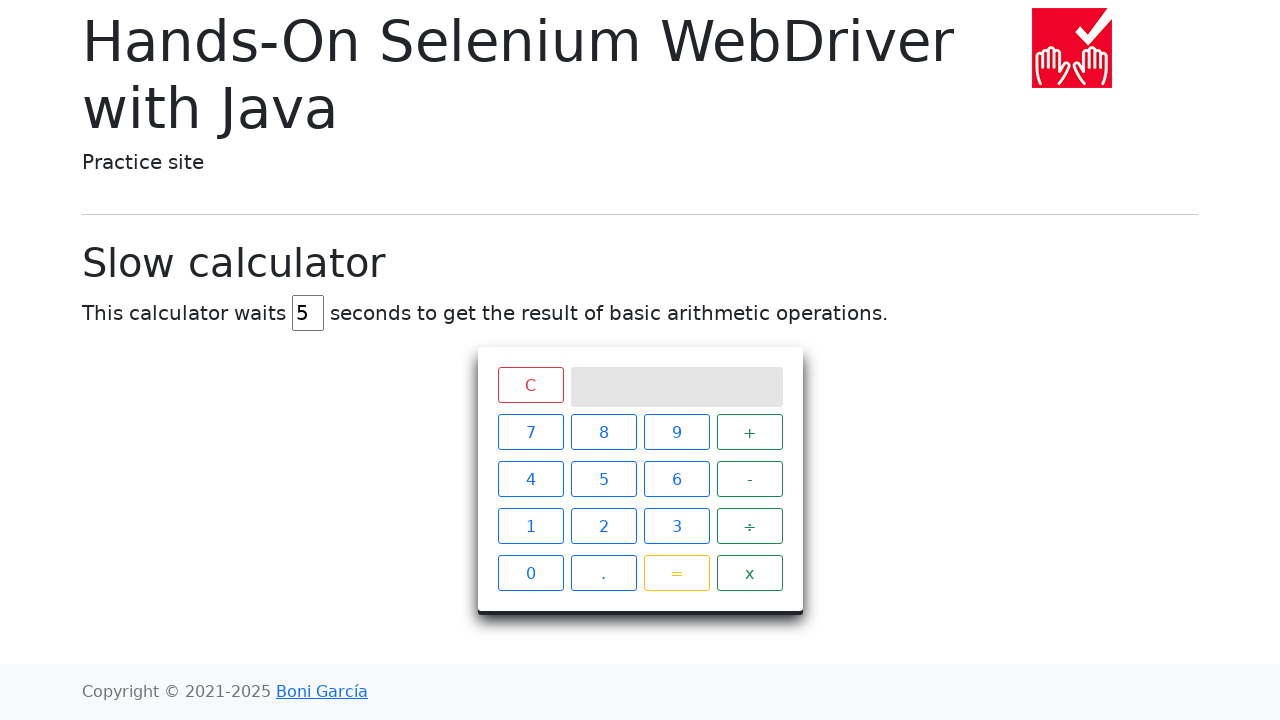

Cleared delay input field on #delay
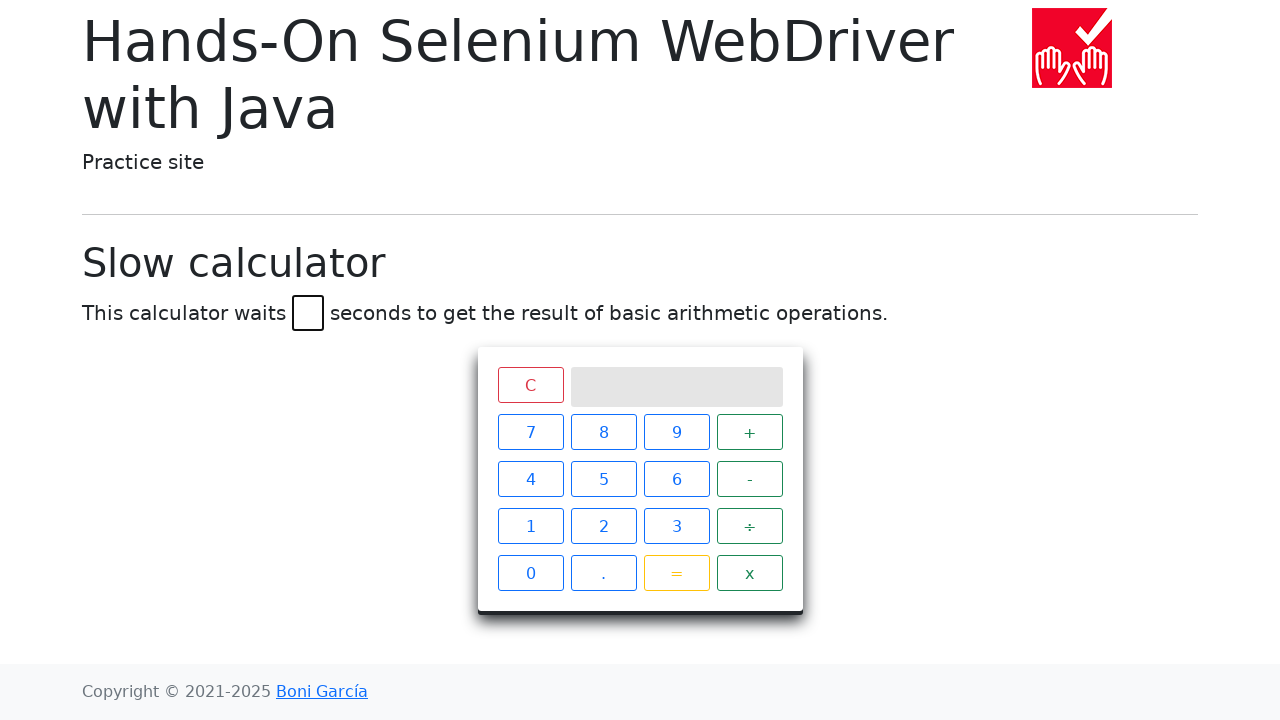

Set delay to 45 seconds on #delay
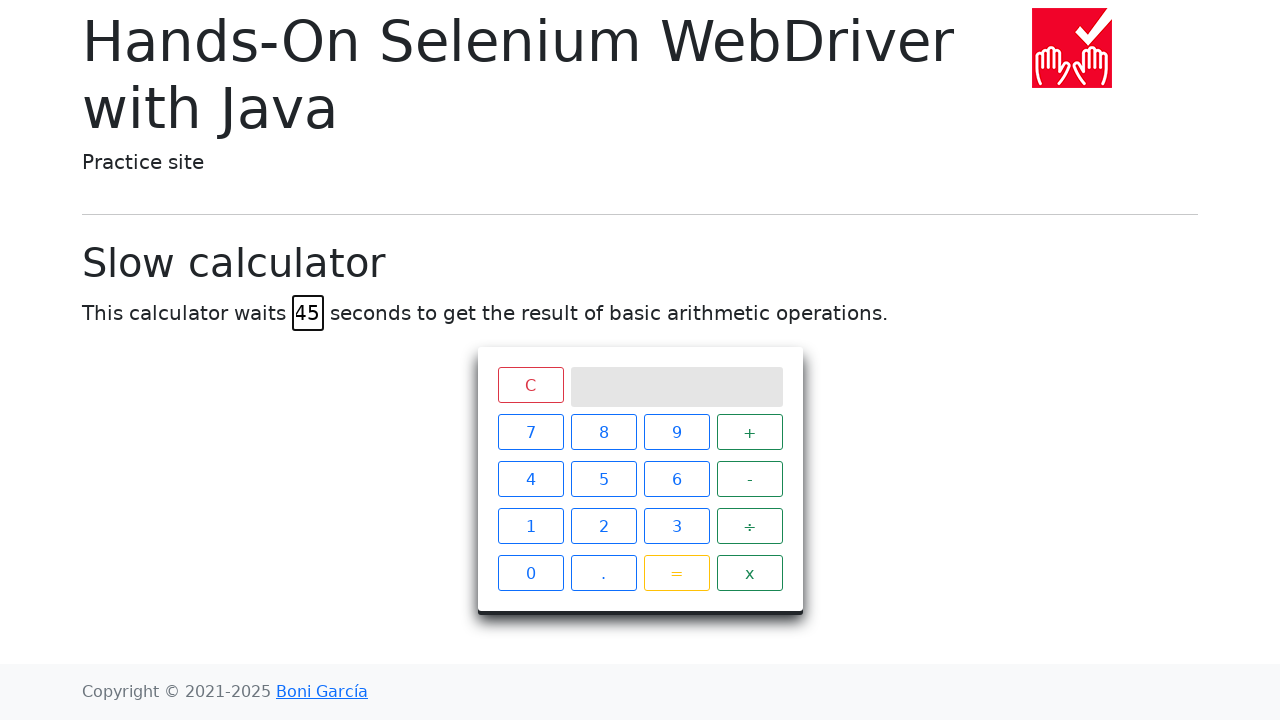

Clicked number 7 at (530, 432) on xpath=//span[contains(text(),'7')]
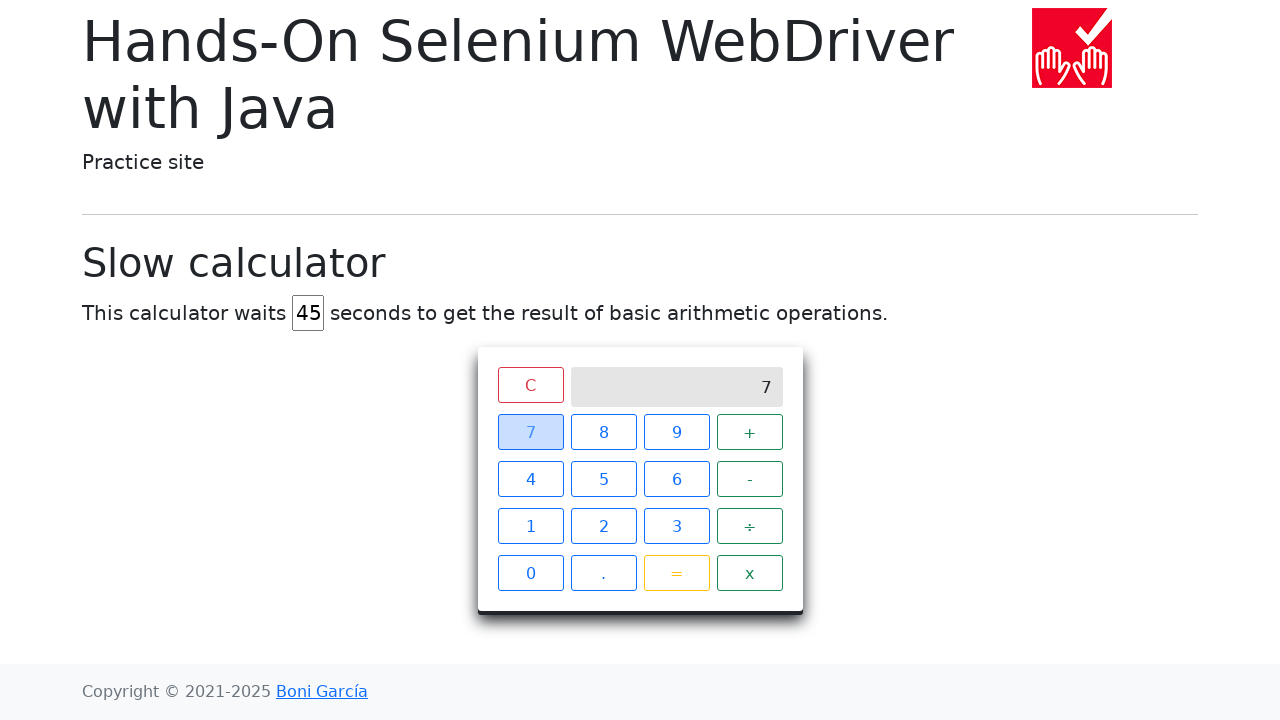

Clicked plus operator at (750, 432) on xpath=//span[contains(text(),'+')]
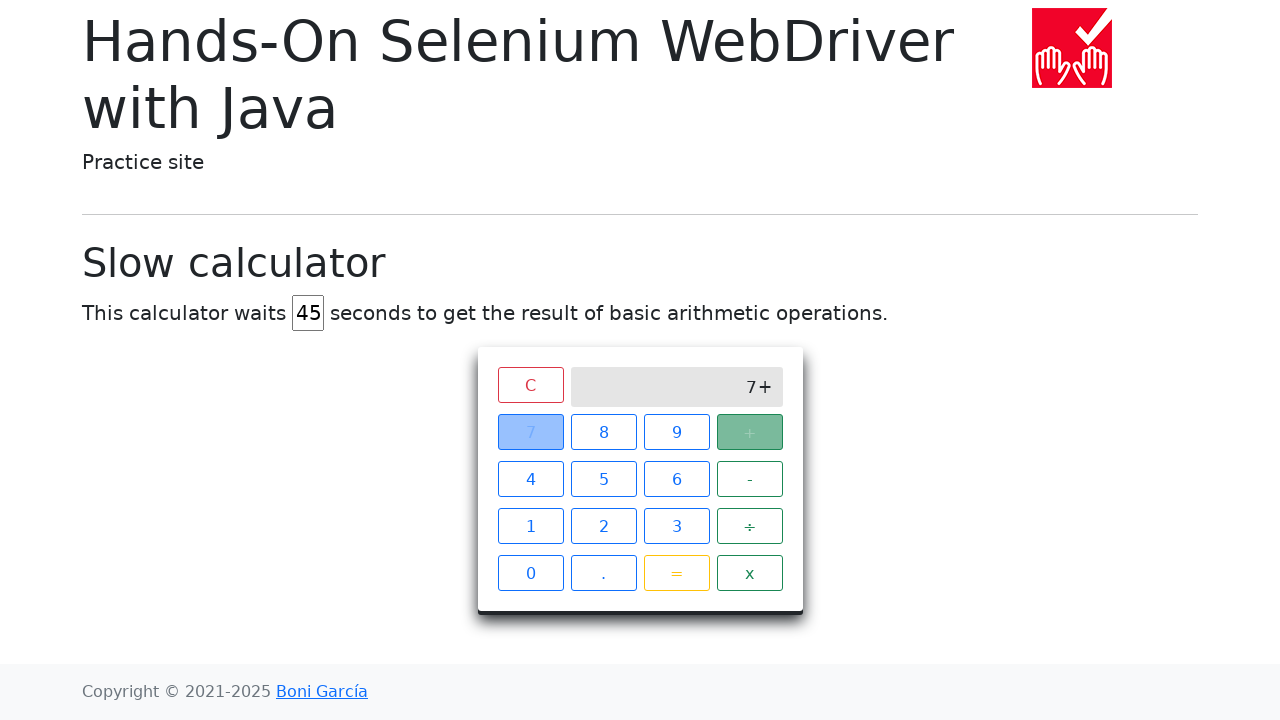

Clicked number 8 at (604, 432) on xpath=//span[contains(text(),'8')]
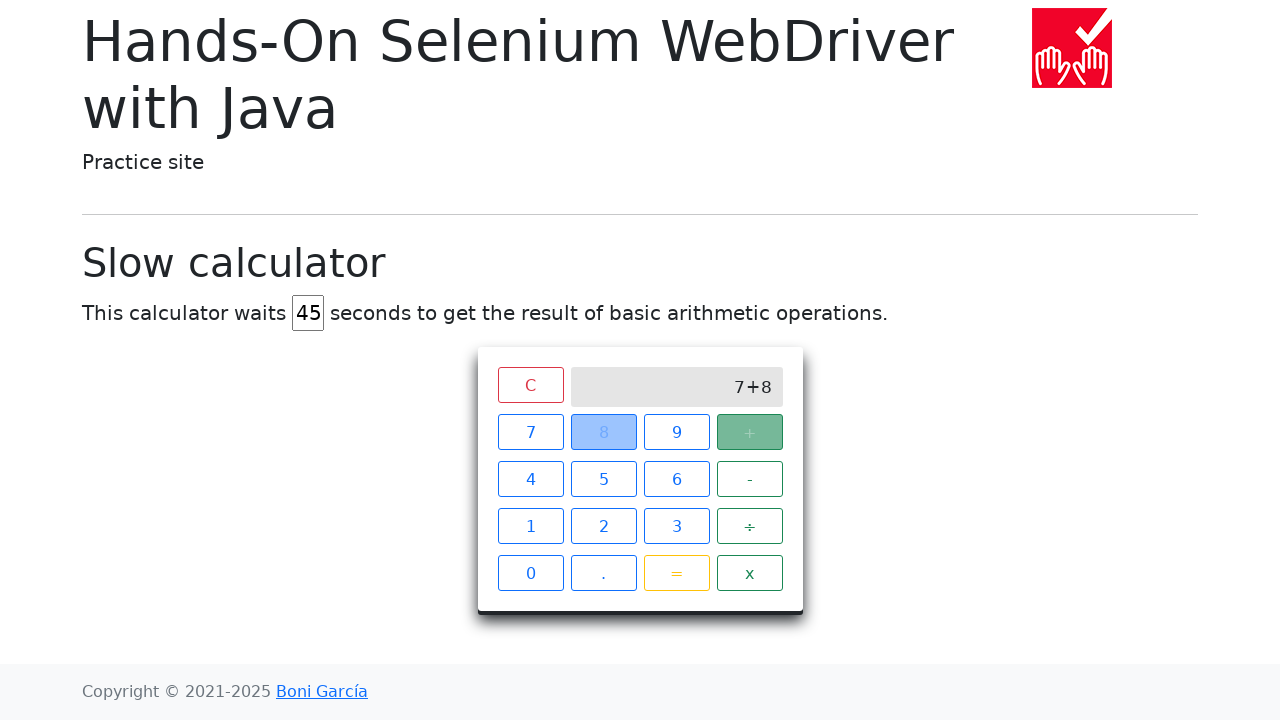

Clicked equals button at (676, 573) on xpath=//span[contains(text(),'=')]
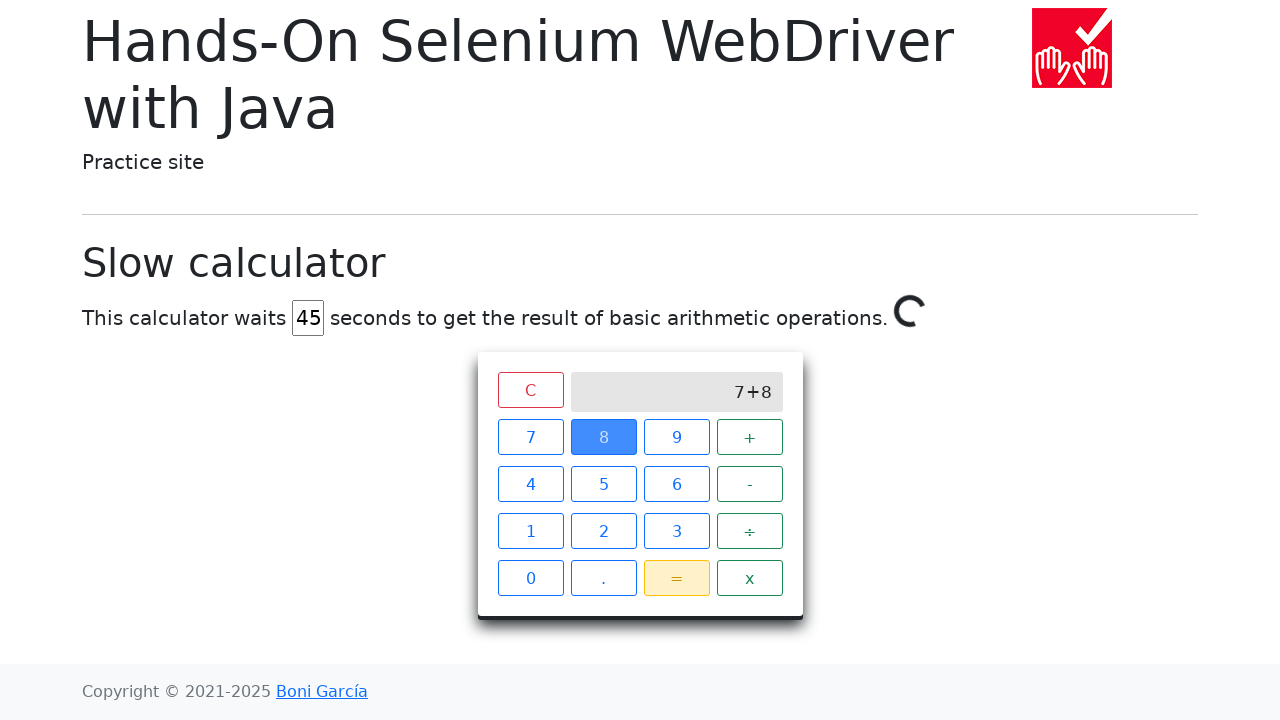

Calculator result verified: 7 + 8 = 15
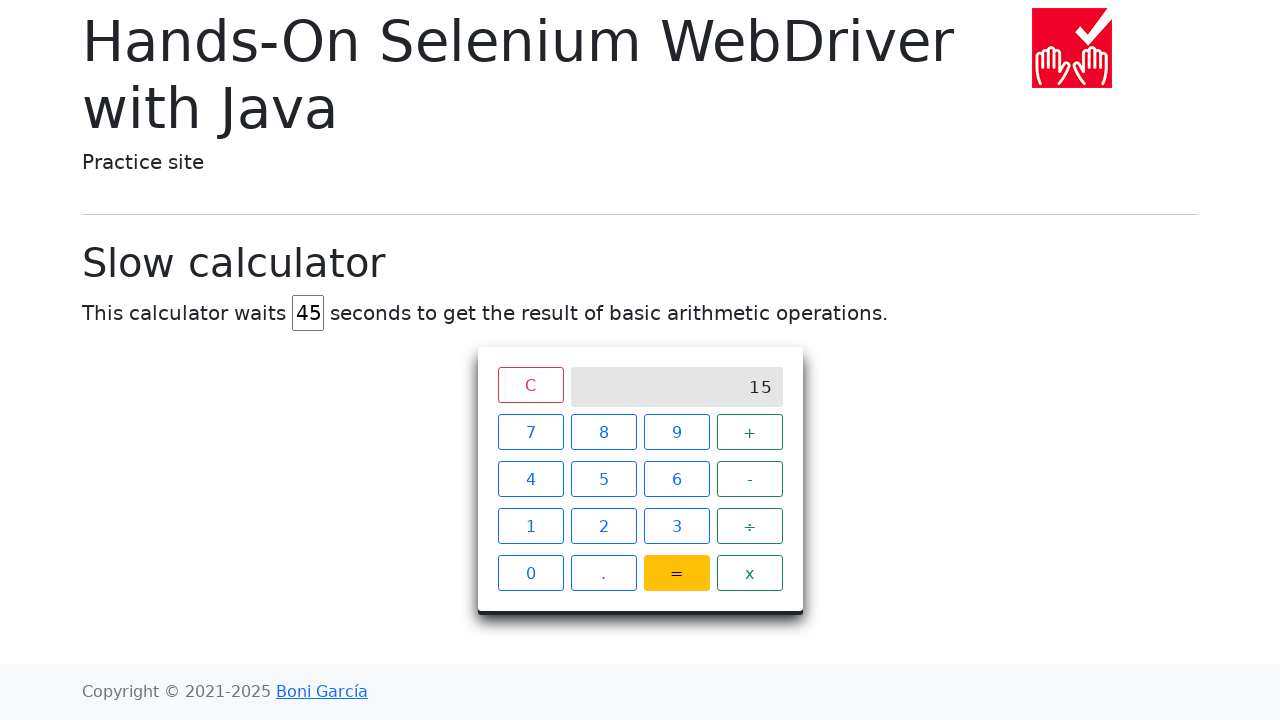

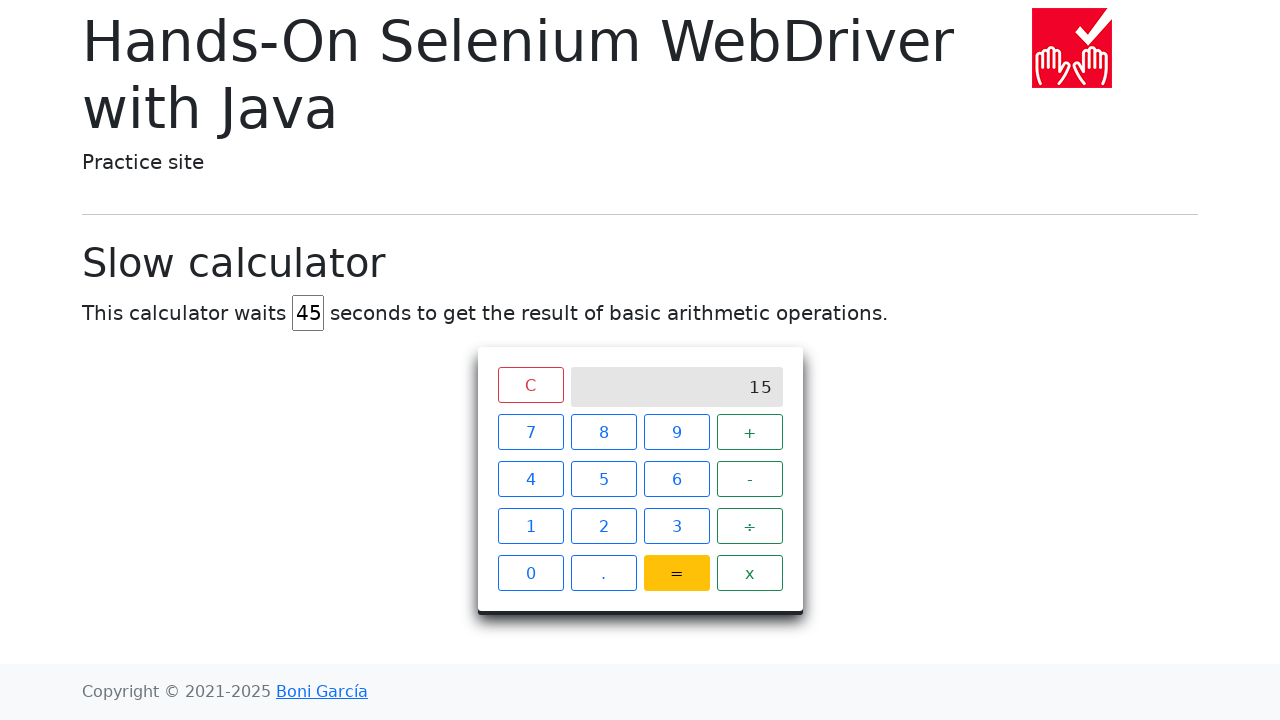